Tests the todo count display by adding items, completing them, and verifying the count updates correctly

Starting URL: https://todomvc.com/examples/angular/dist/browser/#/all

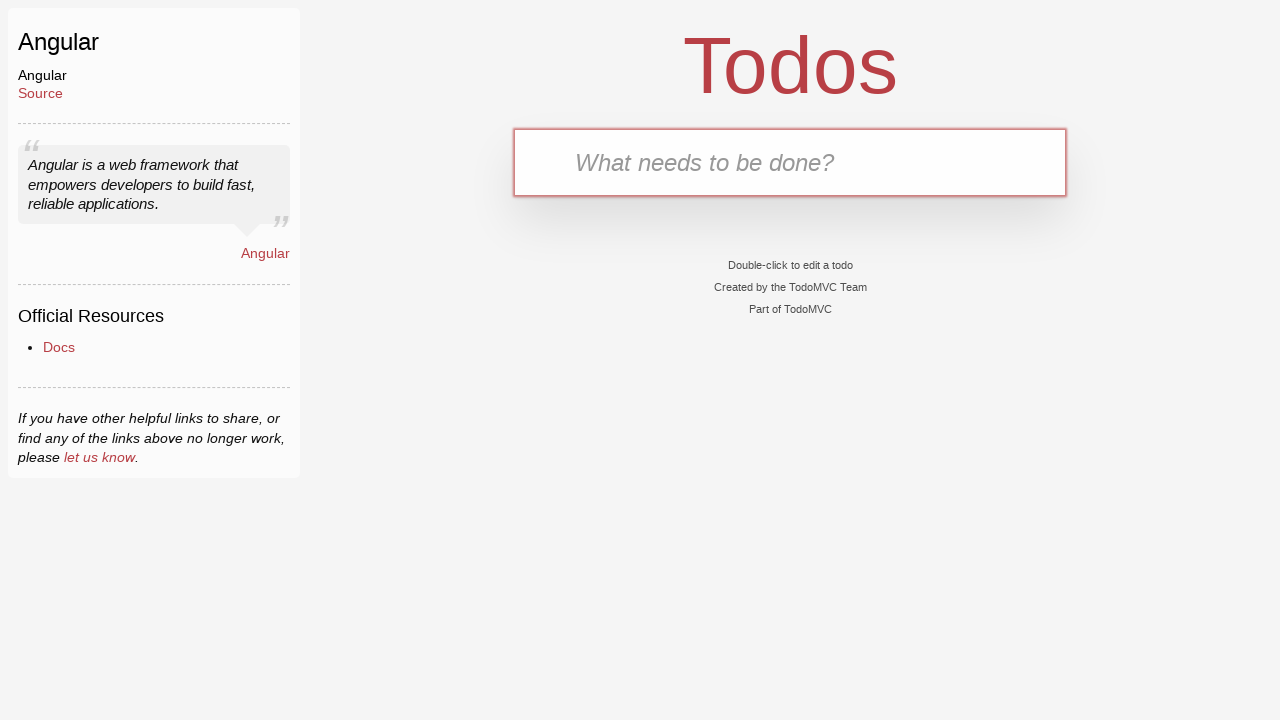

Clicked on the new todo input box at (790, 162) on .new-todo
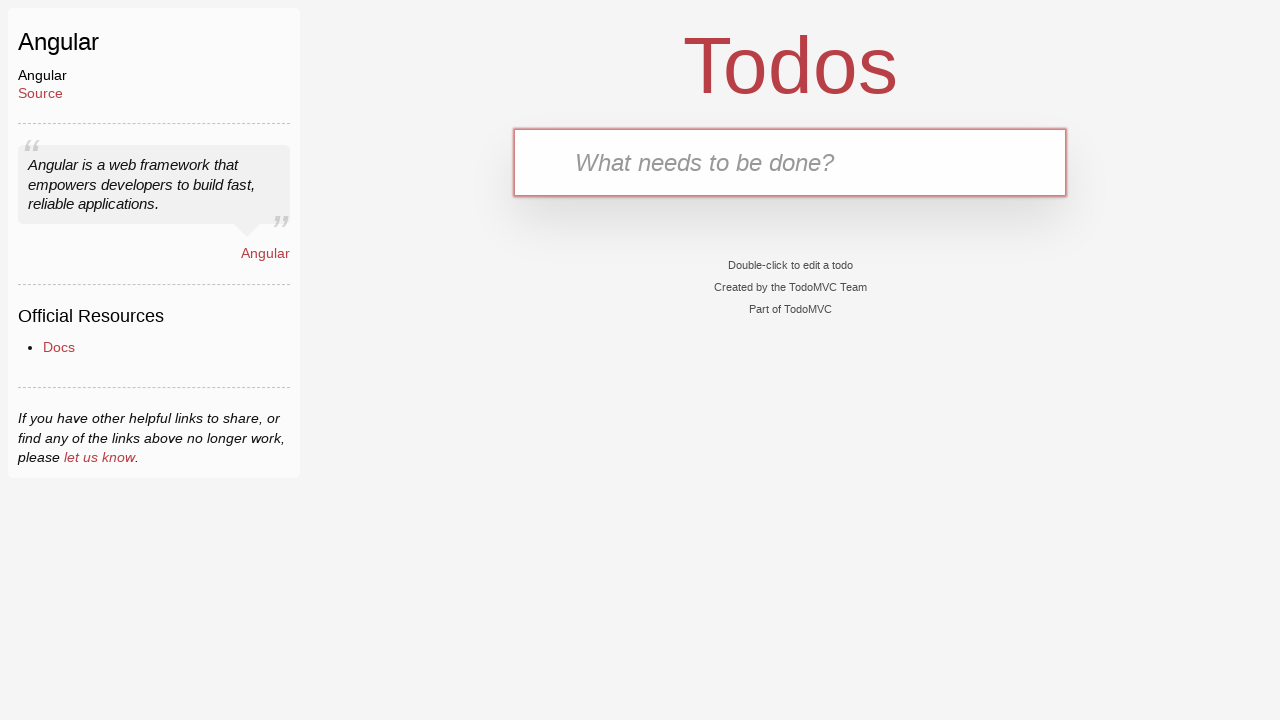

Filled input with 'buy milk' on .new-todo
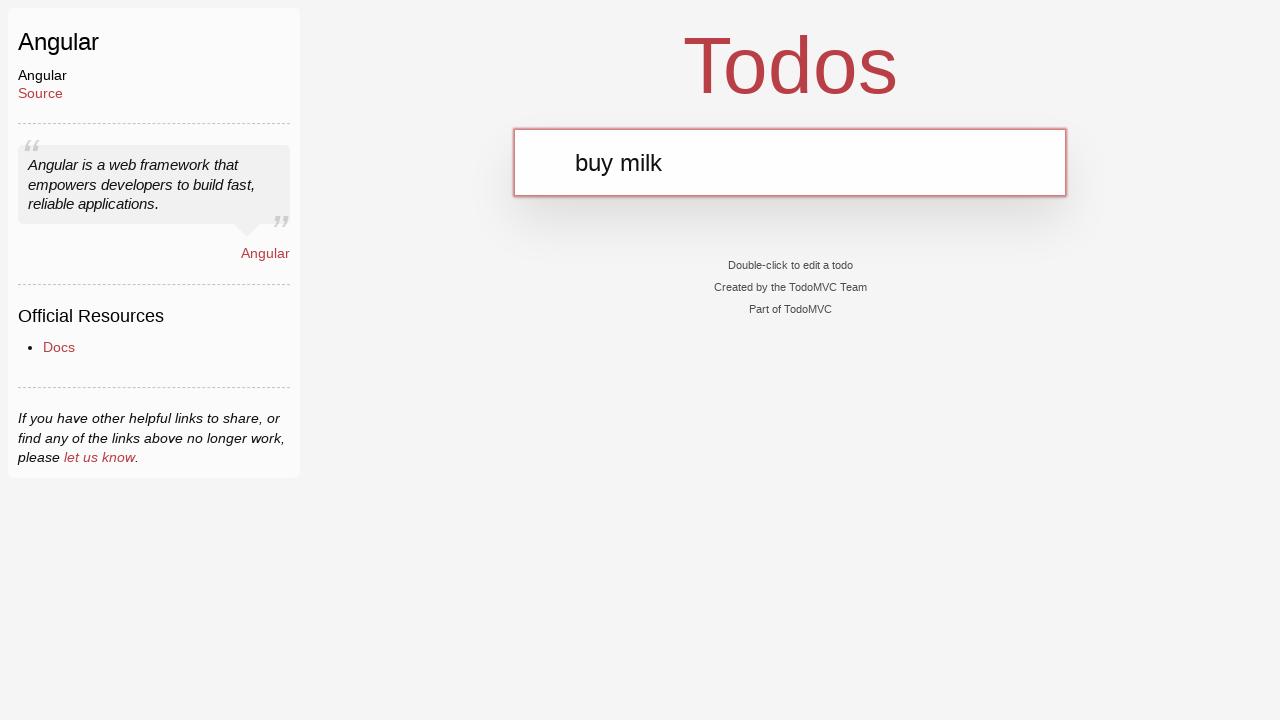

Pressed Enter to add first todo item on .new-todo
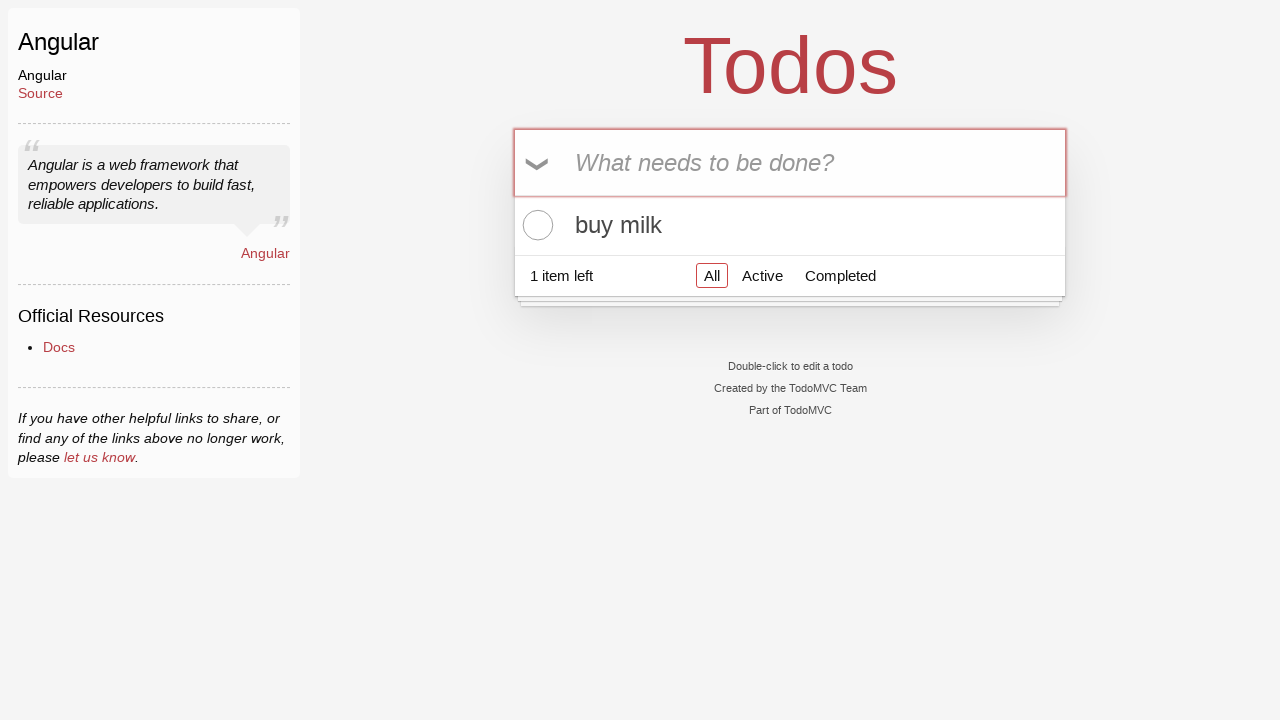

Todo count element loaded
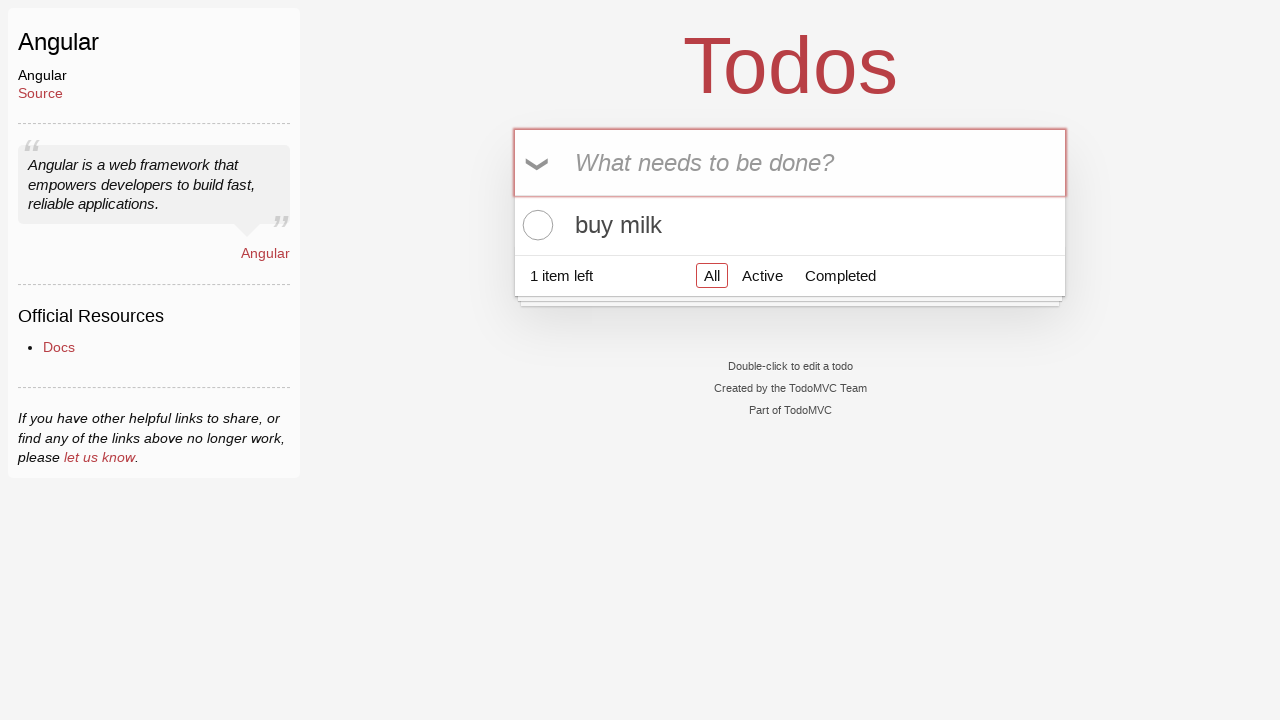

Clicked checkbox to complete the first item at (535, 225) on .toggle
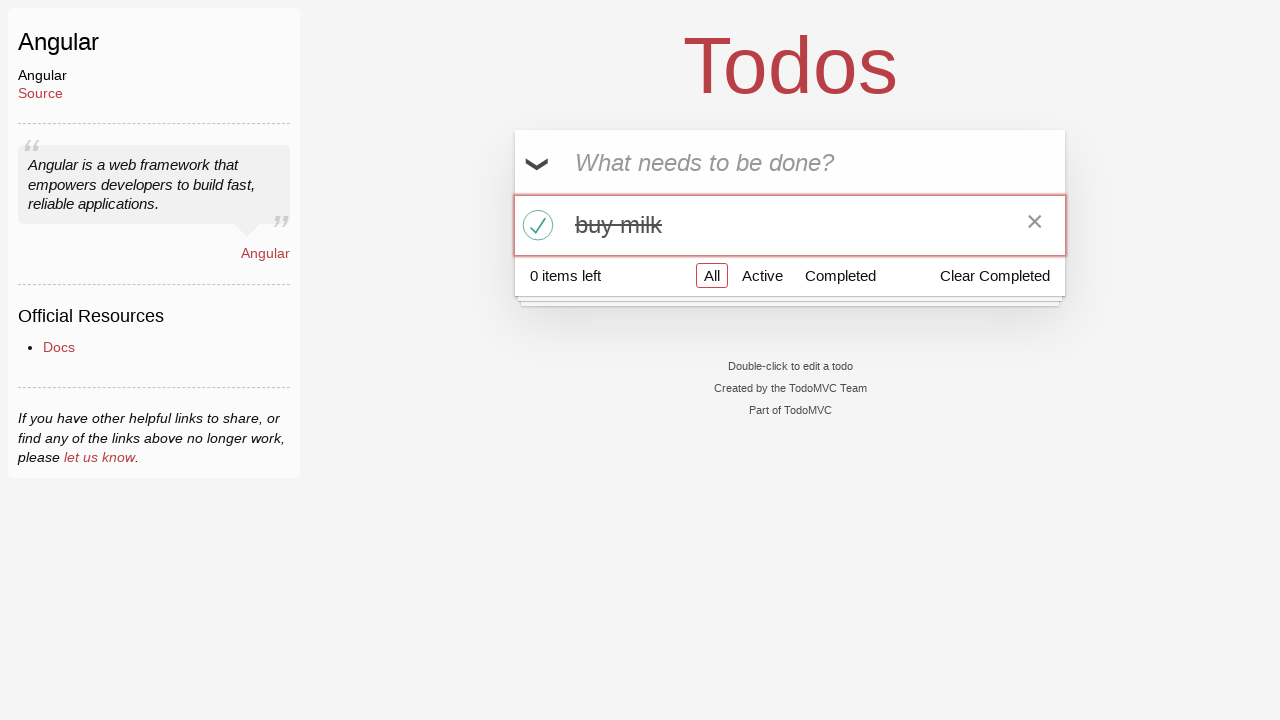

Clicked checkbox to uncomplete the first item at (535, 225) on .toggle
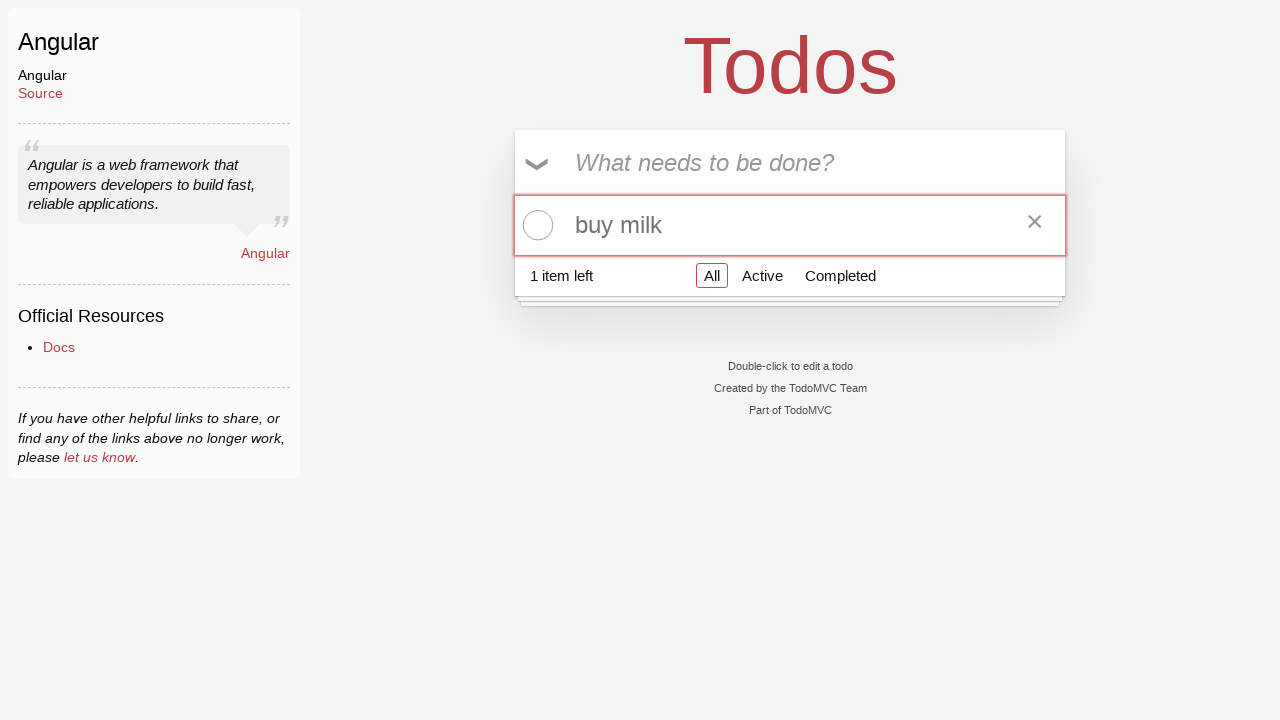

Clicked on the new todo input box again at (790, 162) on .new-todo
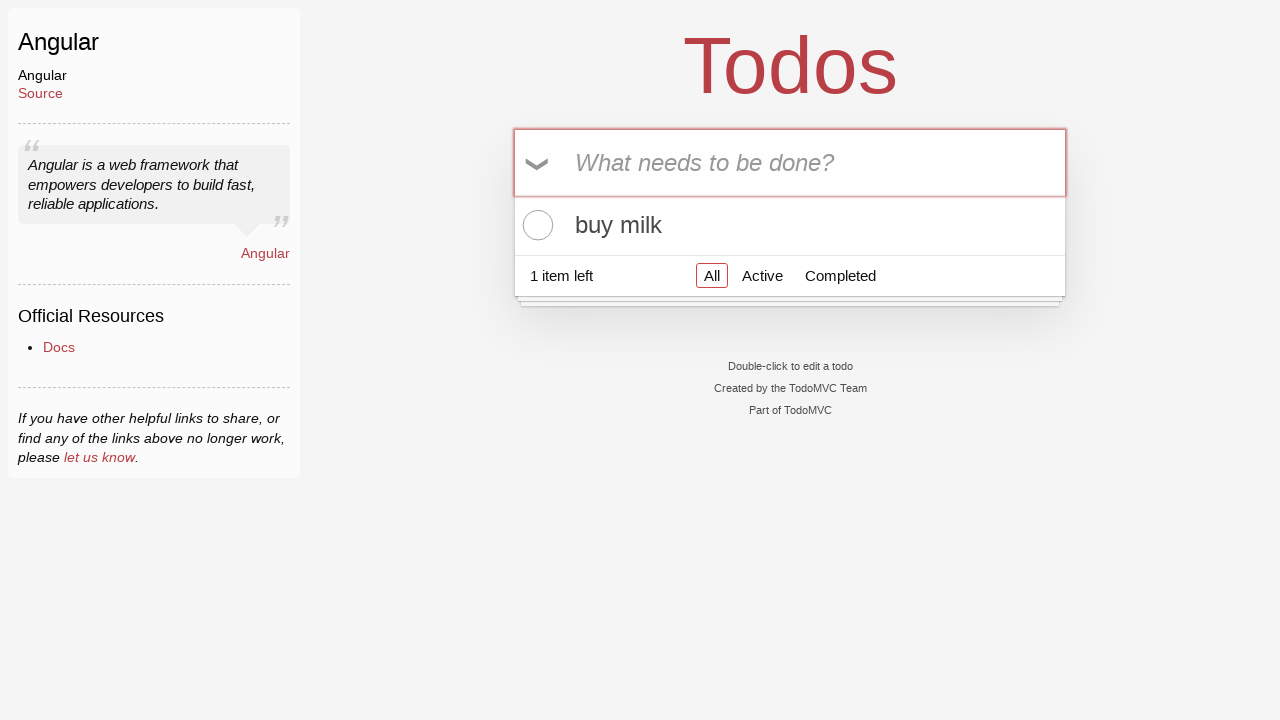

Filled input with 'buy bread' on .new-todo
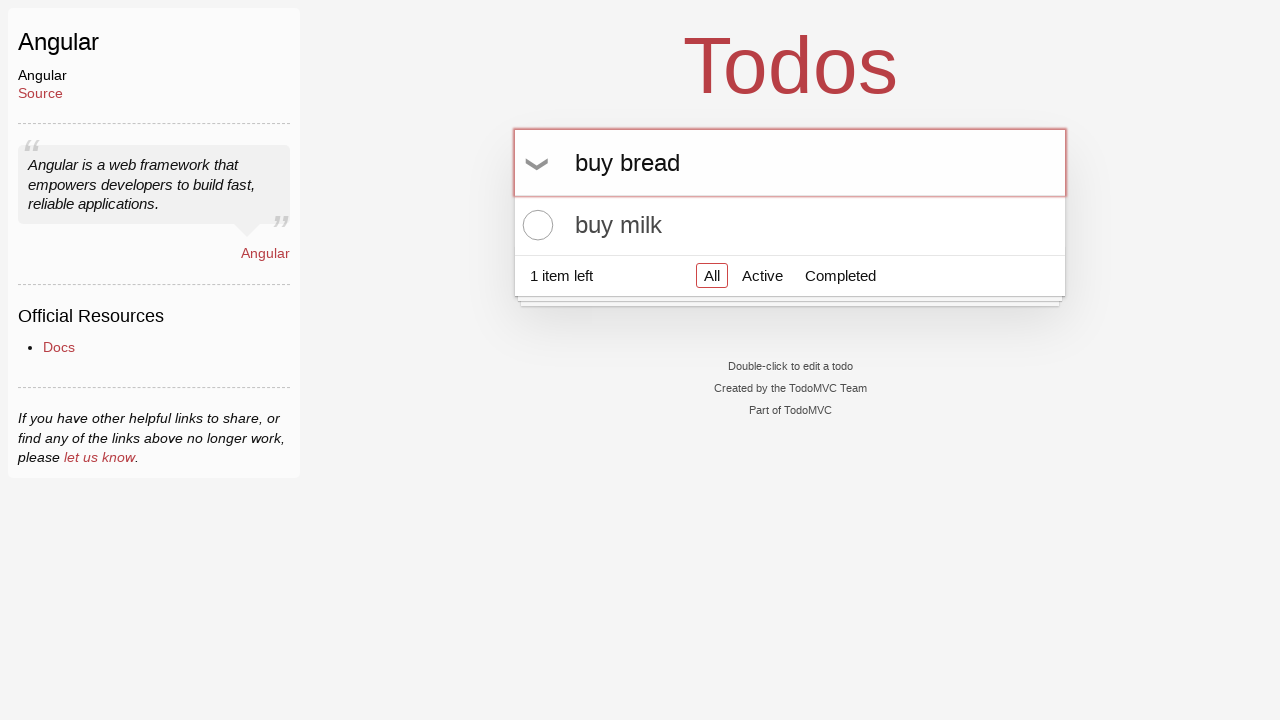

Pressed Enter to add second todo item on .new-todo
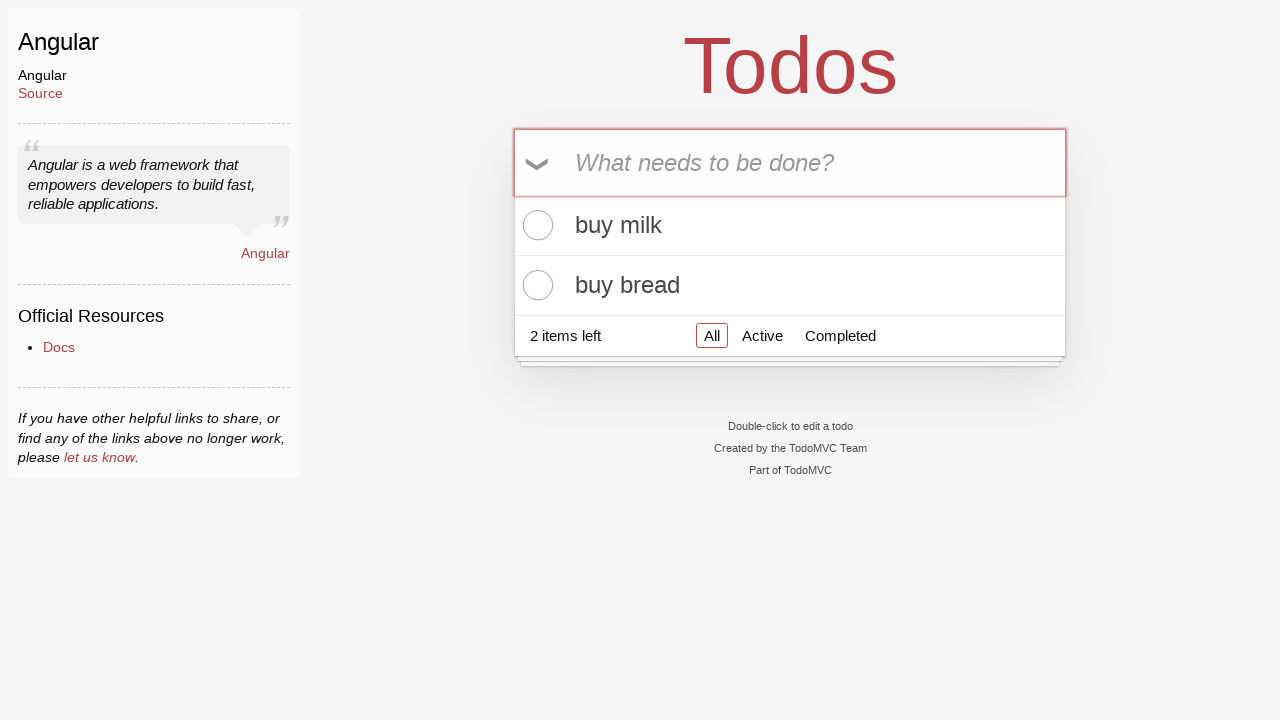

Verified todo count shows 2 active items
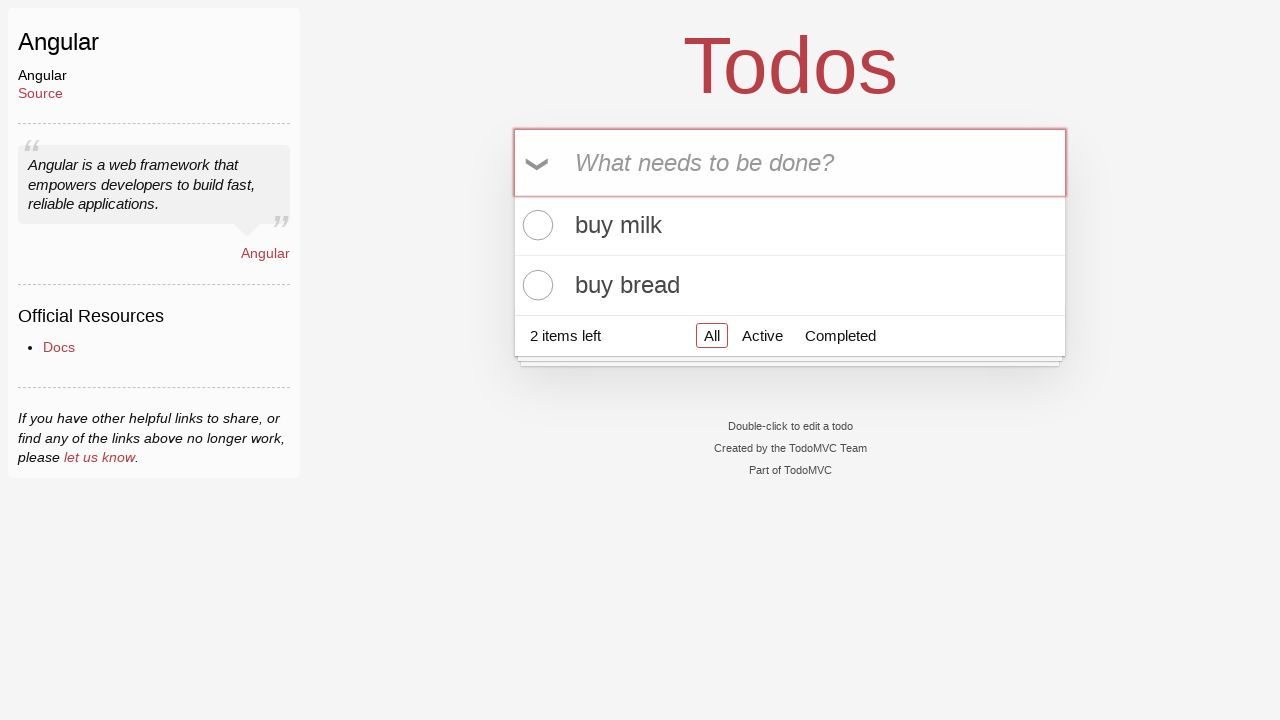

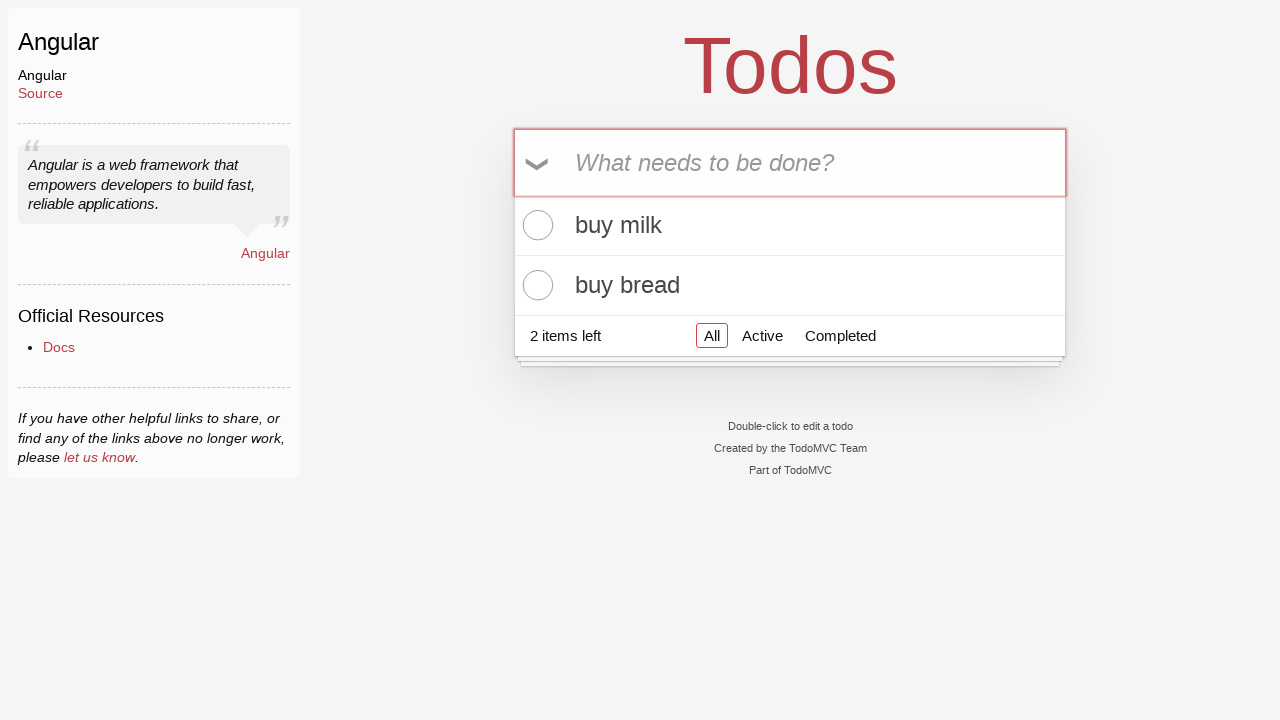